Tests login form validation by clicking the login button without entering username or password, and verifies that an appropriate error message "Username is required" is displayed.

Starting URL: https://www.saucedemo.com/

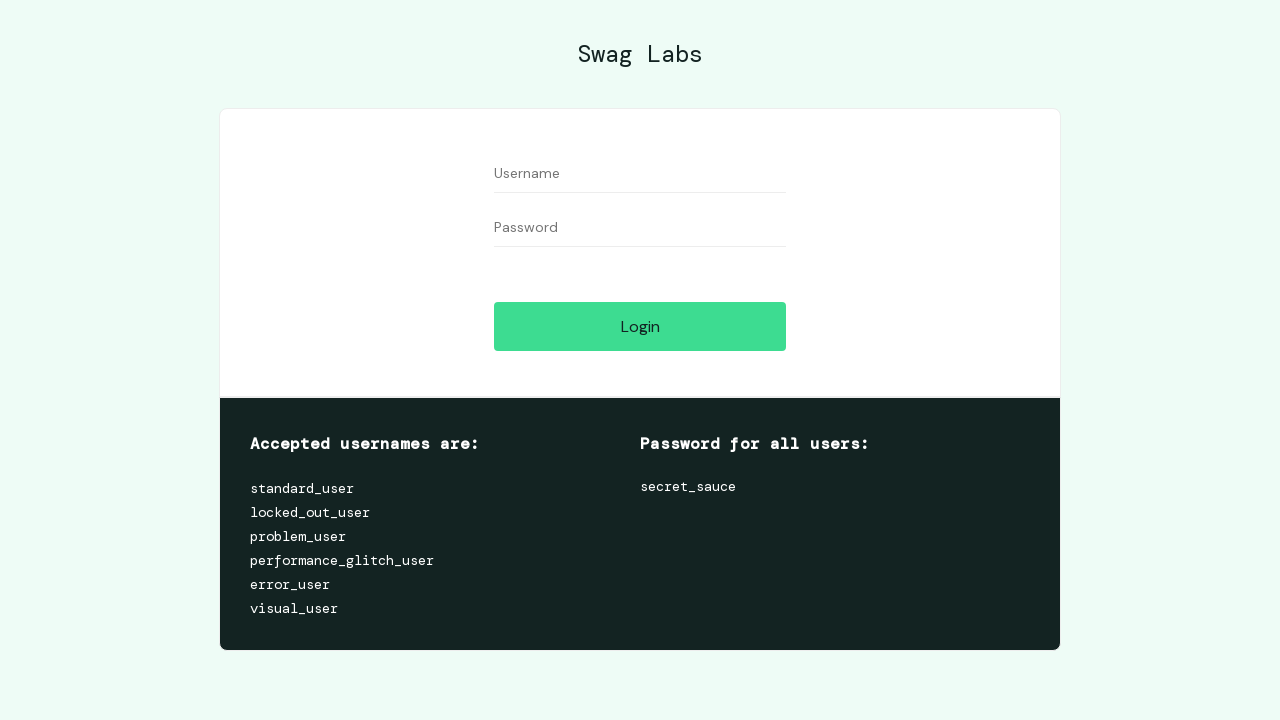

Username field is visible
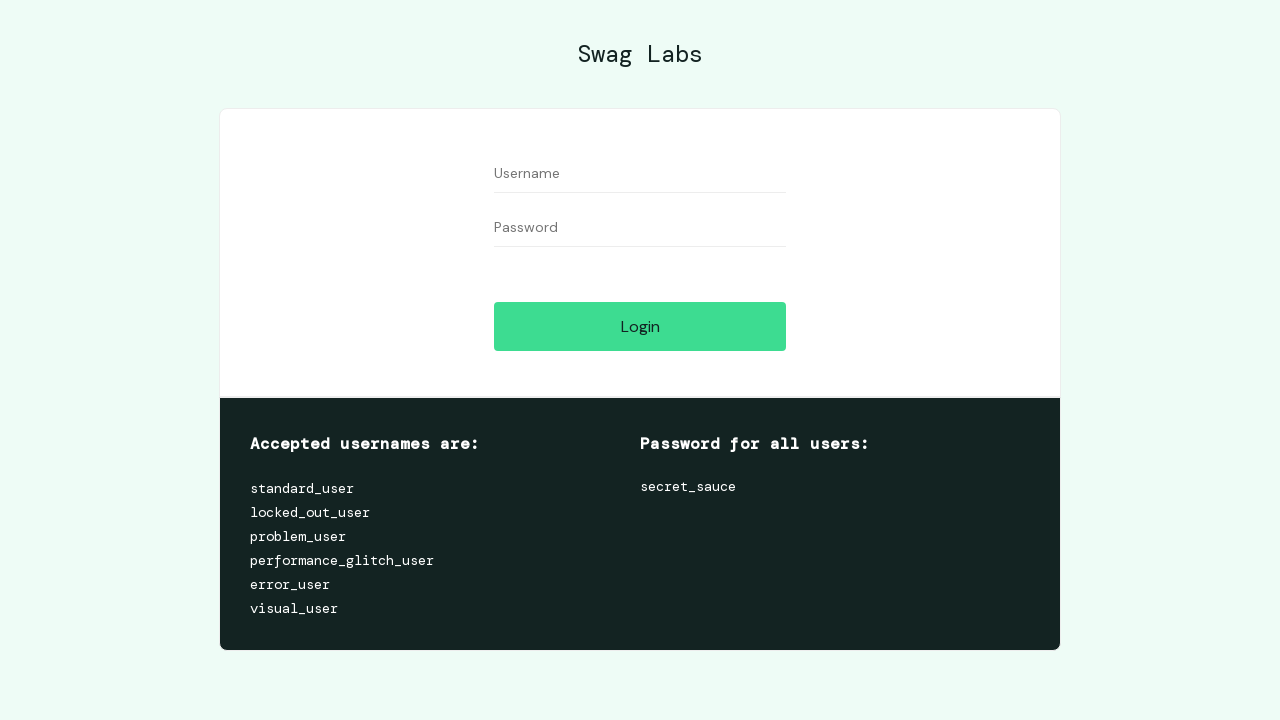

Password field is visible
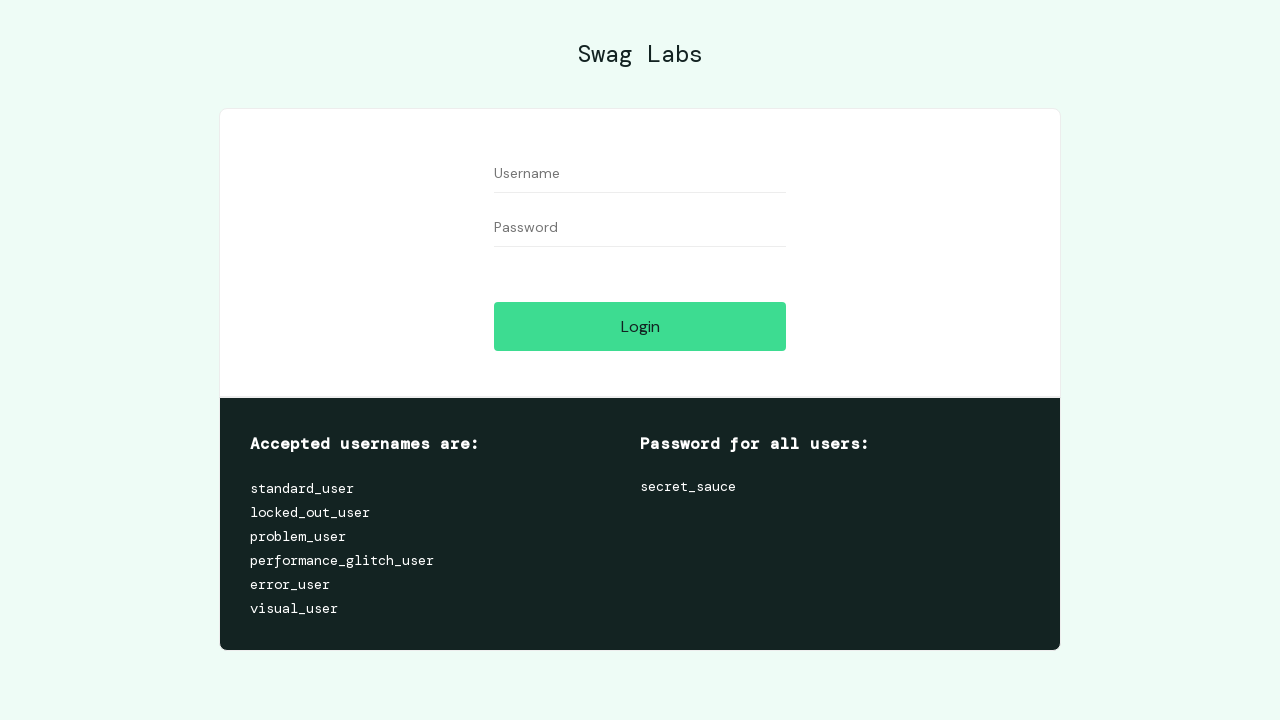

Login button is visible
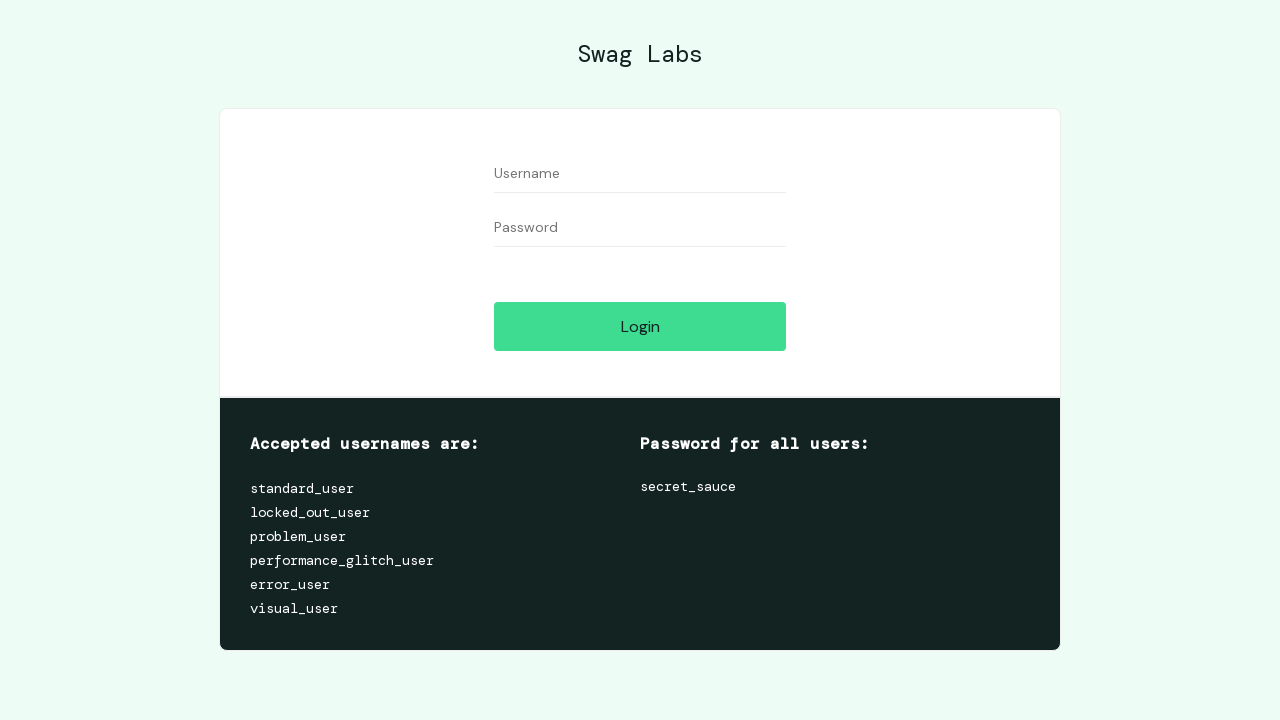

Clicked login button without entering credentials at (640, 326) on [data-test='login-button']
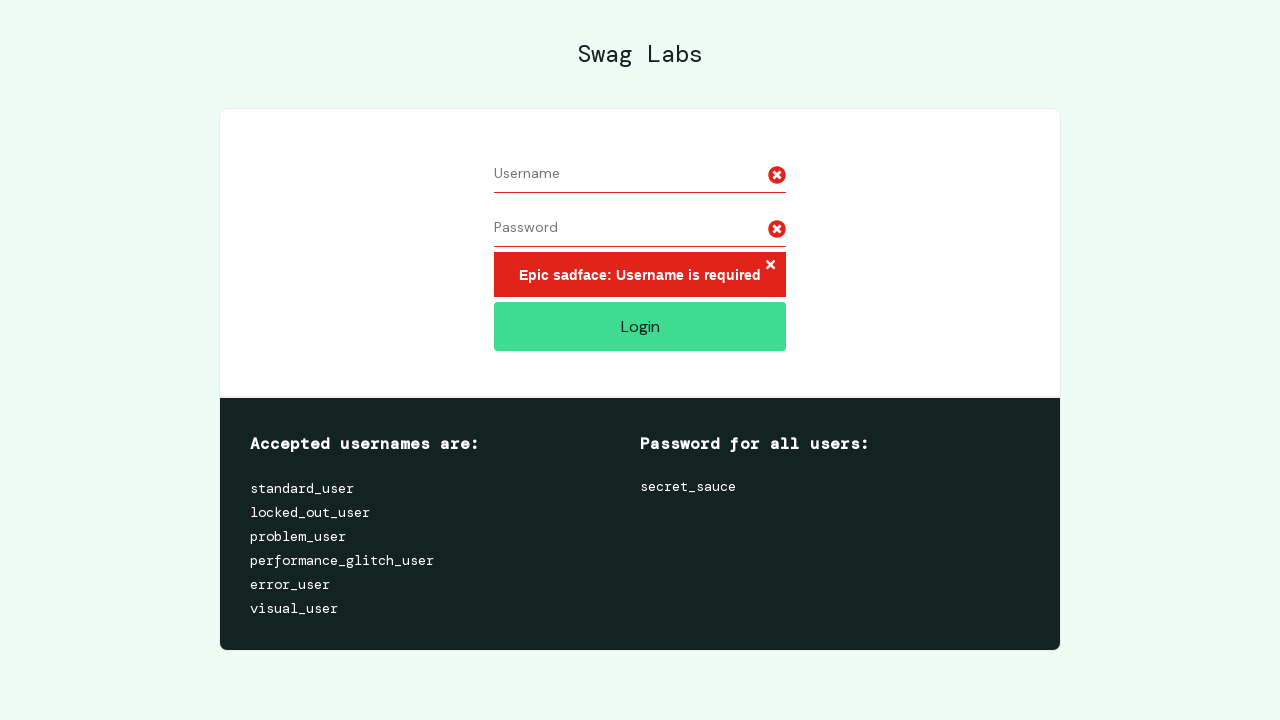

Error message appeared
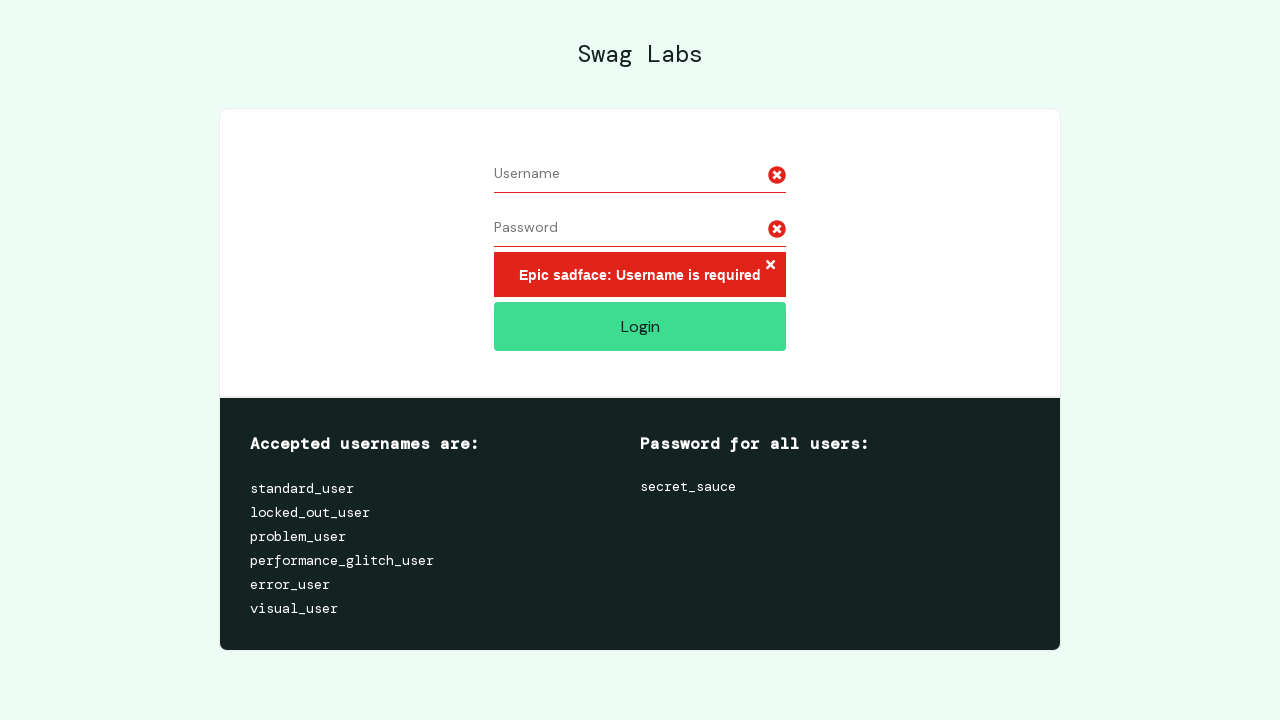

Retrieved error message text: 'Epic sadface: Username is required'
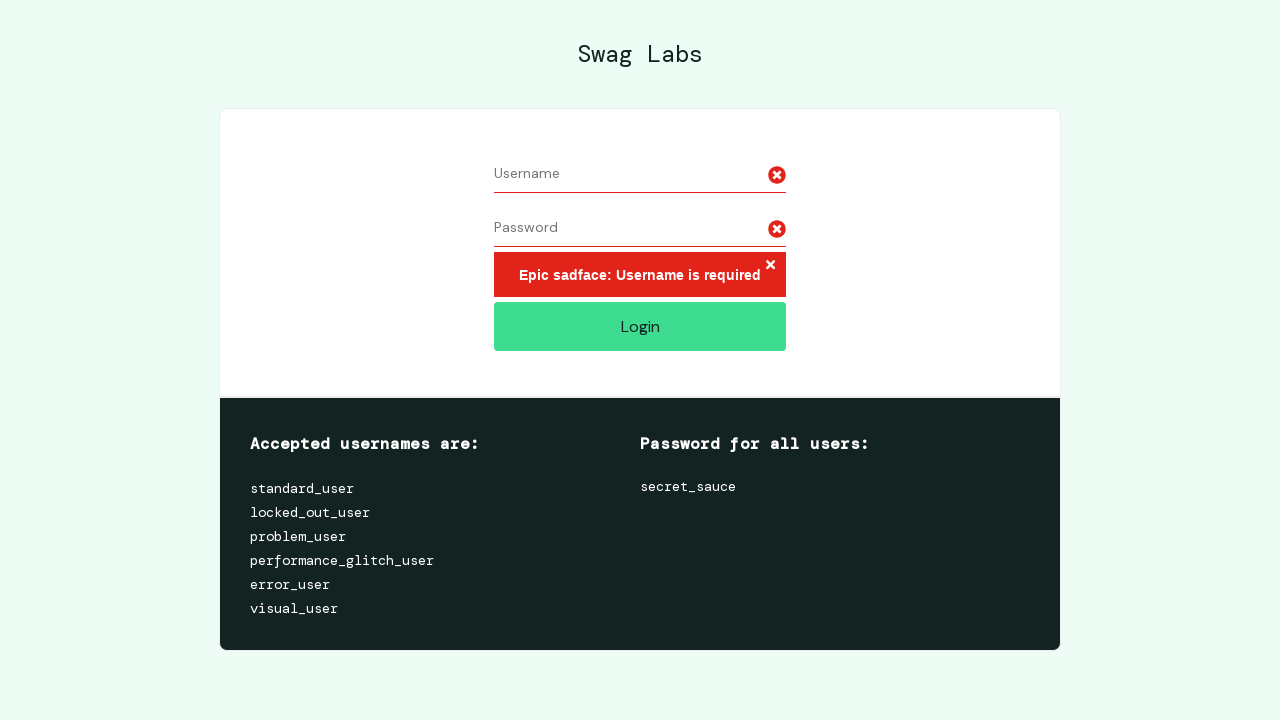

Verified error message is 'Epic sadface: Username is required'
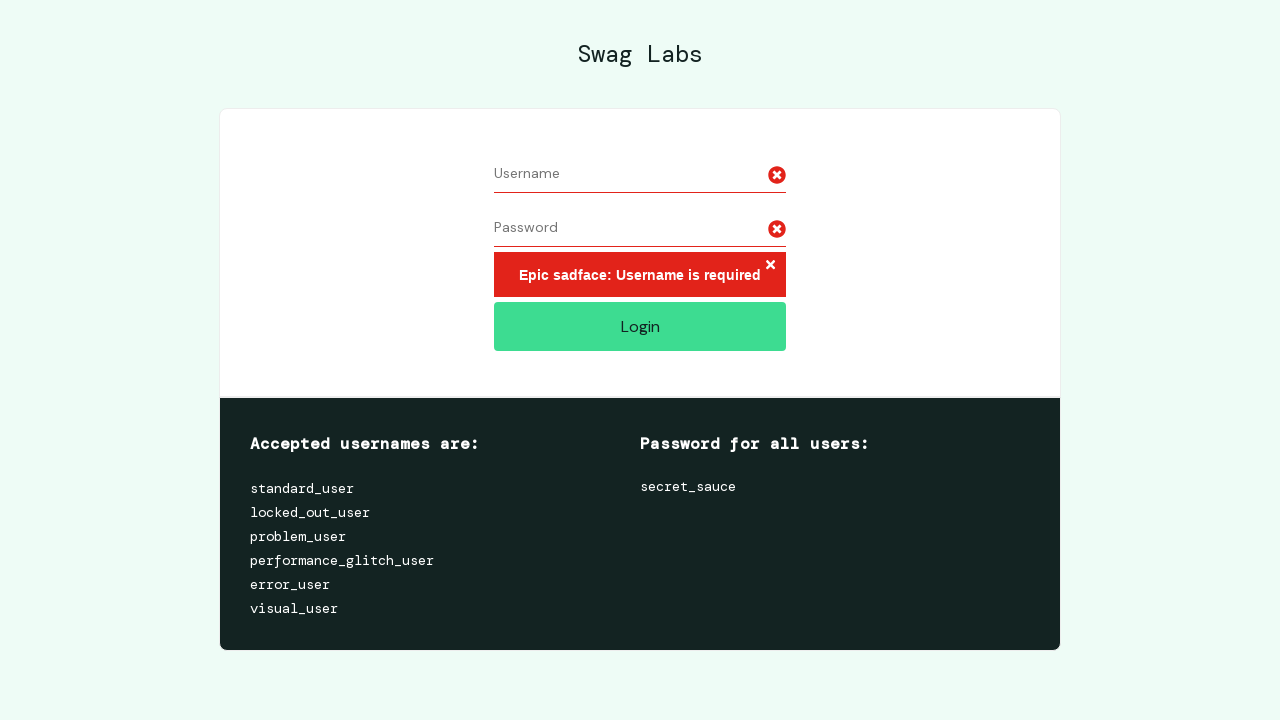

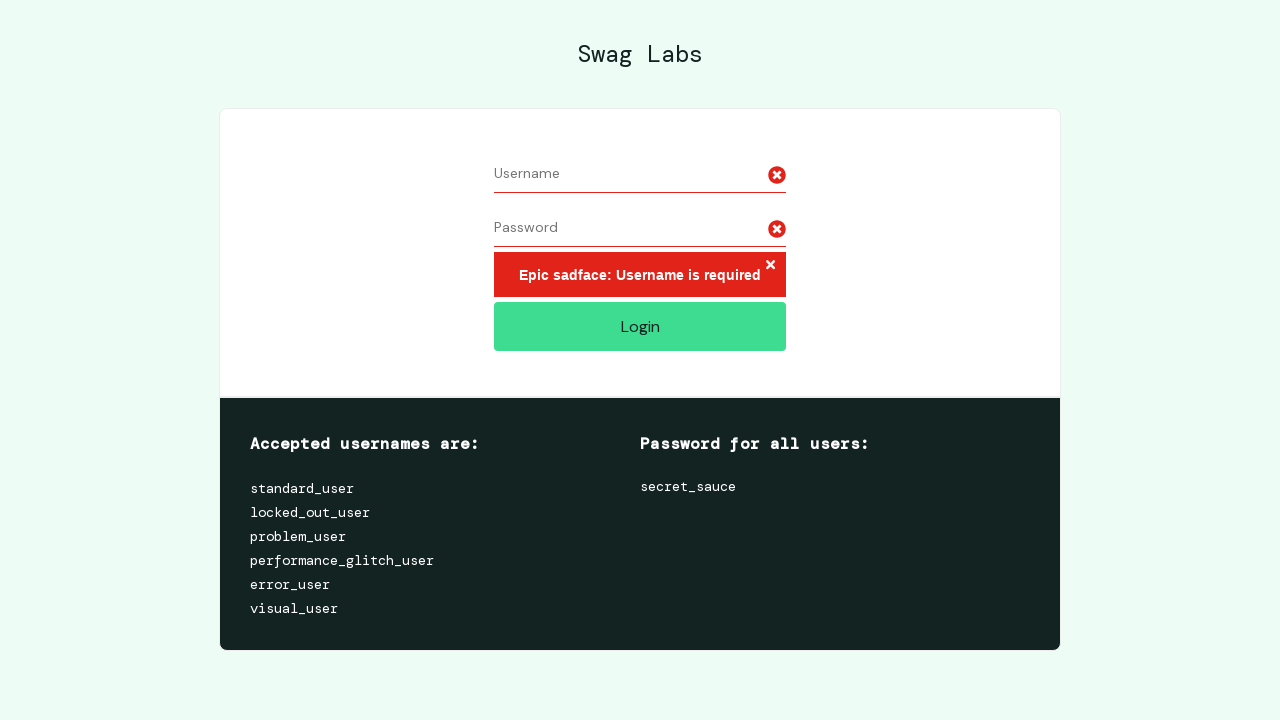